Navigates through category filters by clicking on Women and Men categories and their subcategories

Starting URL: http://automationexercise.com

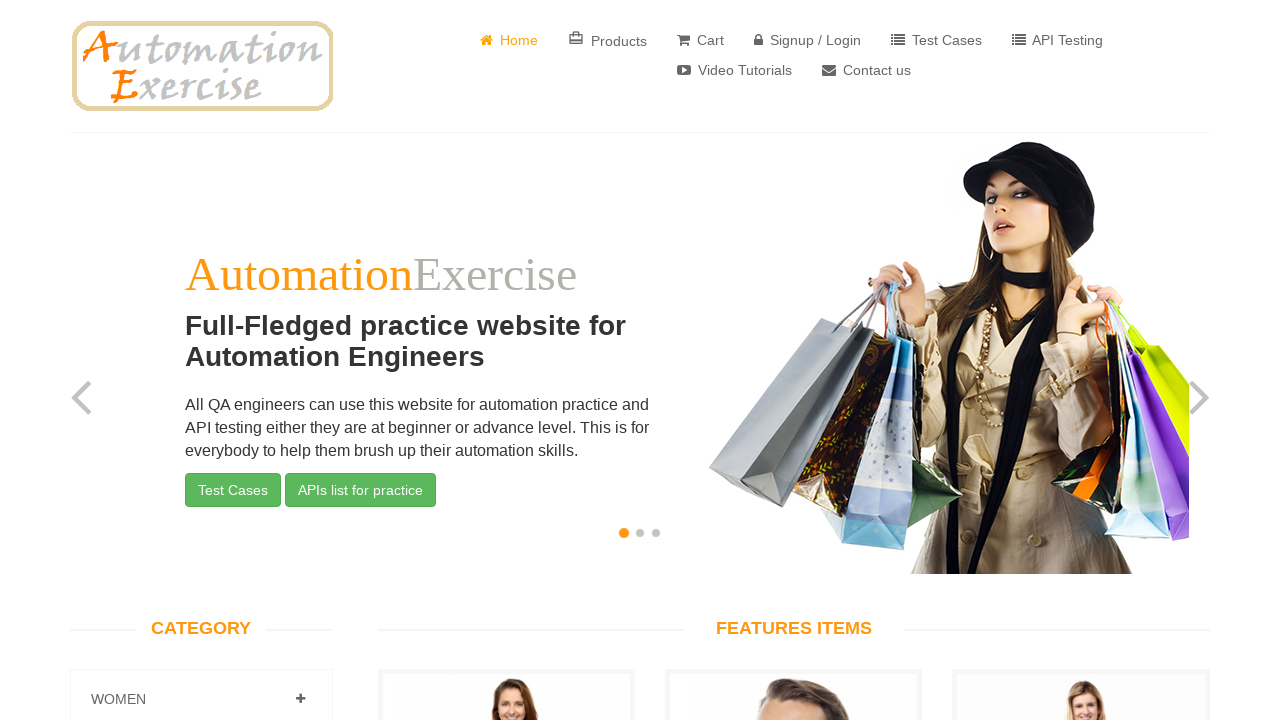

Scrolled to Women category link
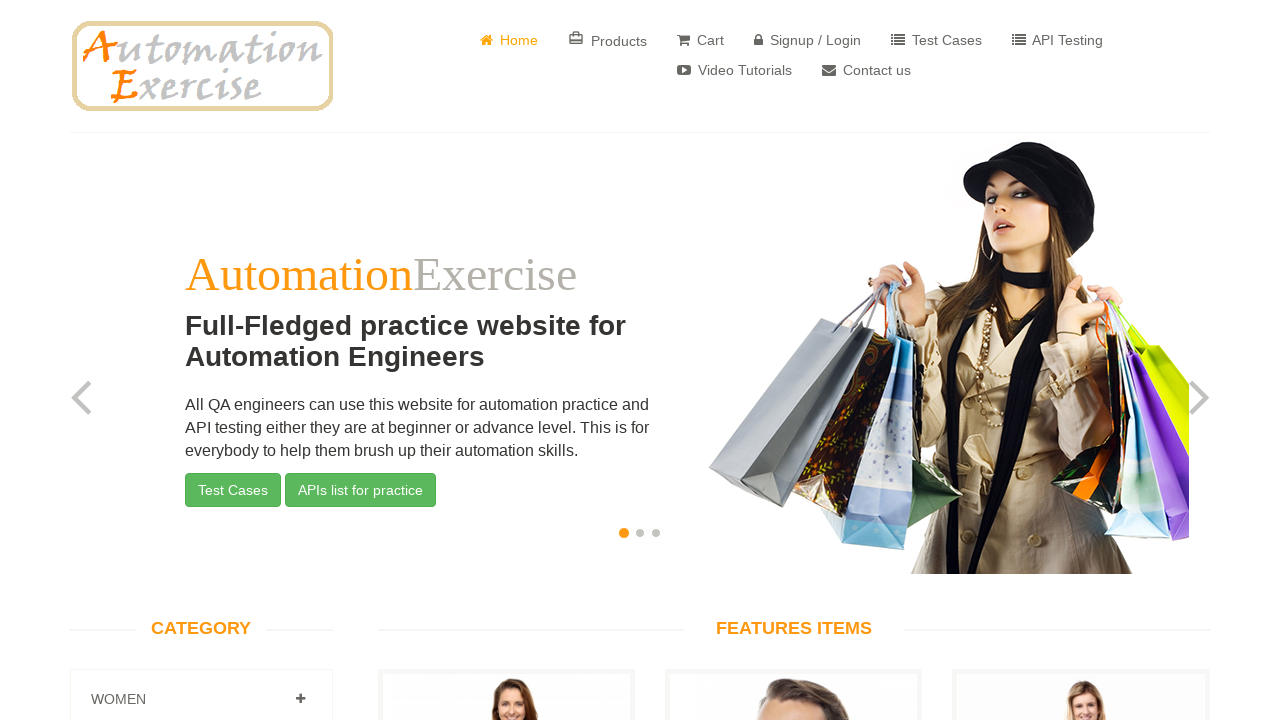

Clicked on Women category at (300, 699) on a[href='#Women']
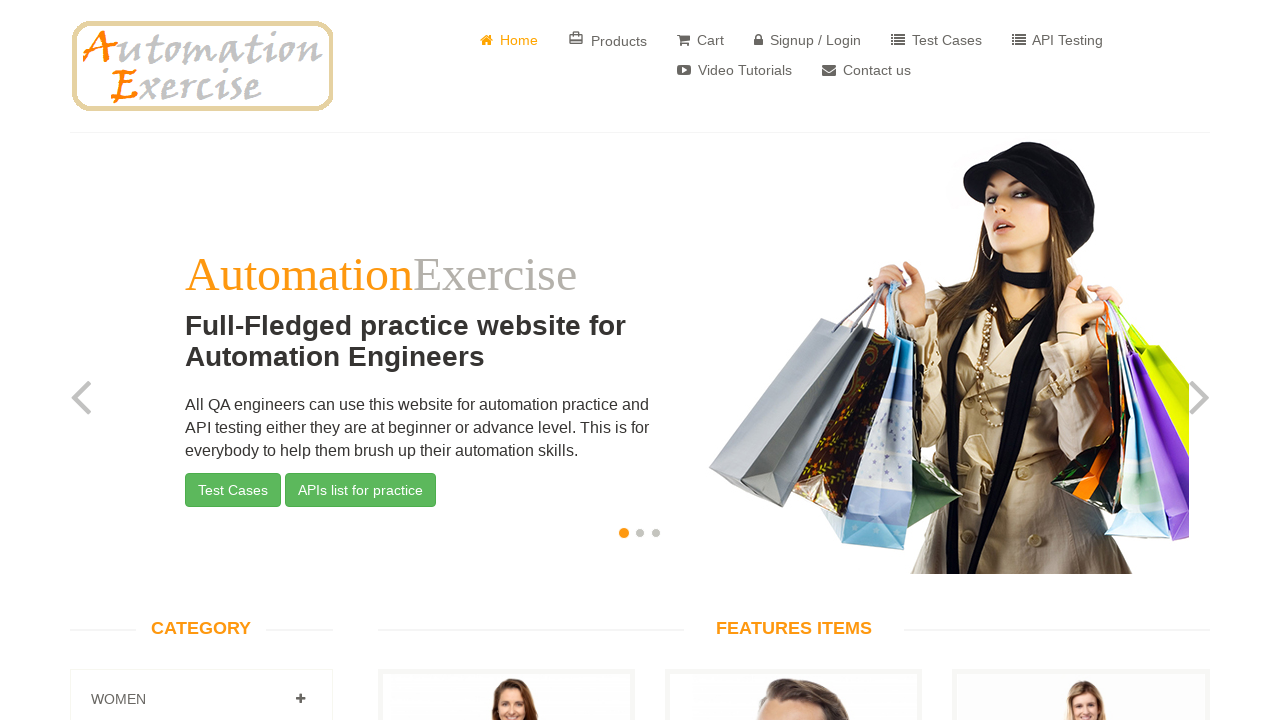

Clicked on Tops subcategory under Women at (122, 361) on a[href='/category_products/2']
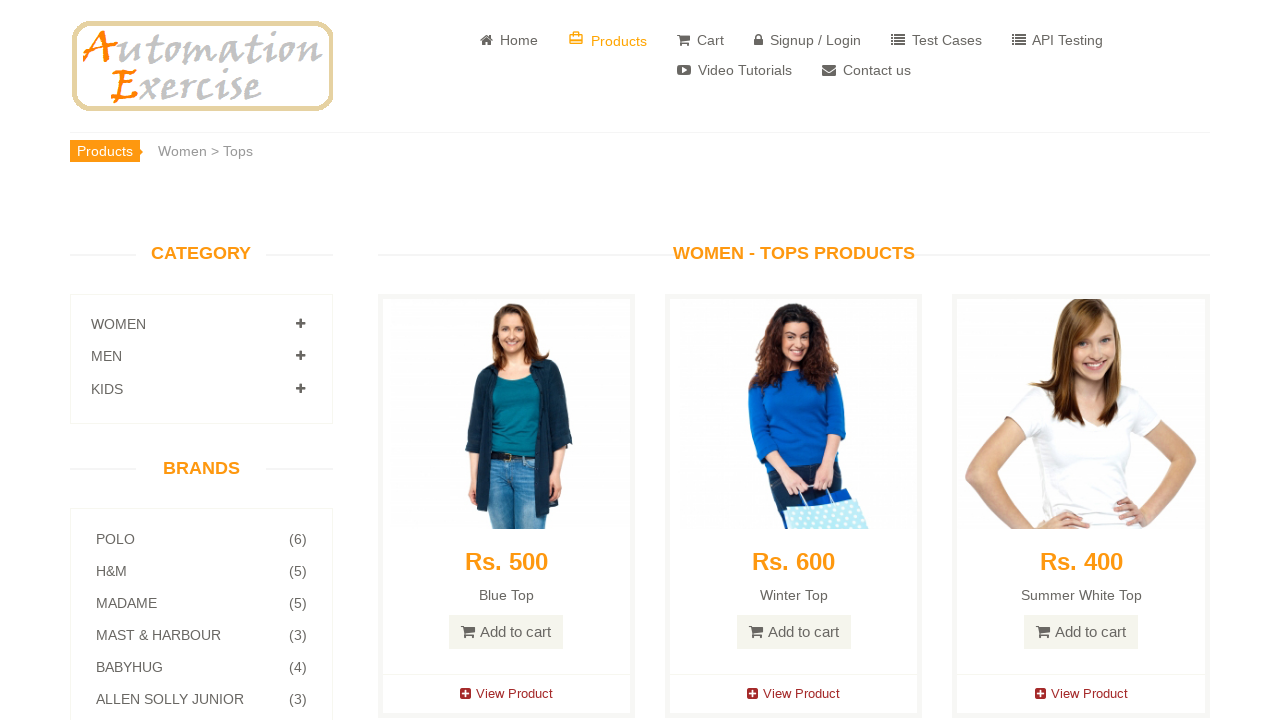

Women Tops category page loaded
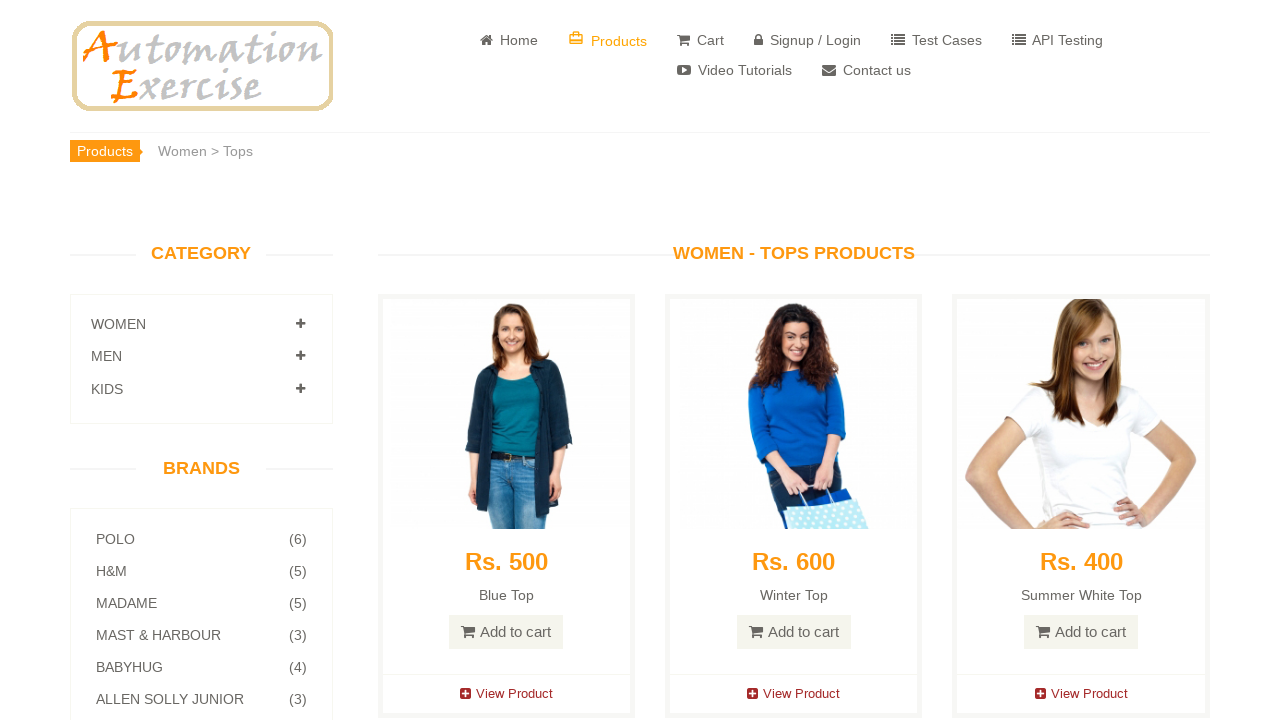

Clicked on Men category at (300, 356) on a[href='#Men']
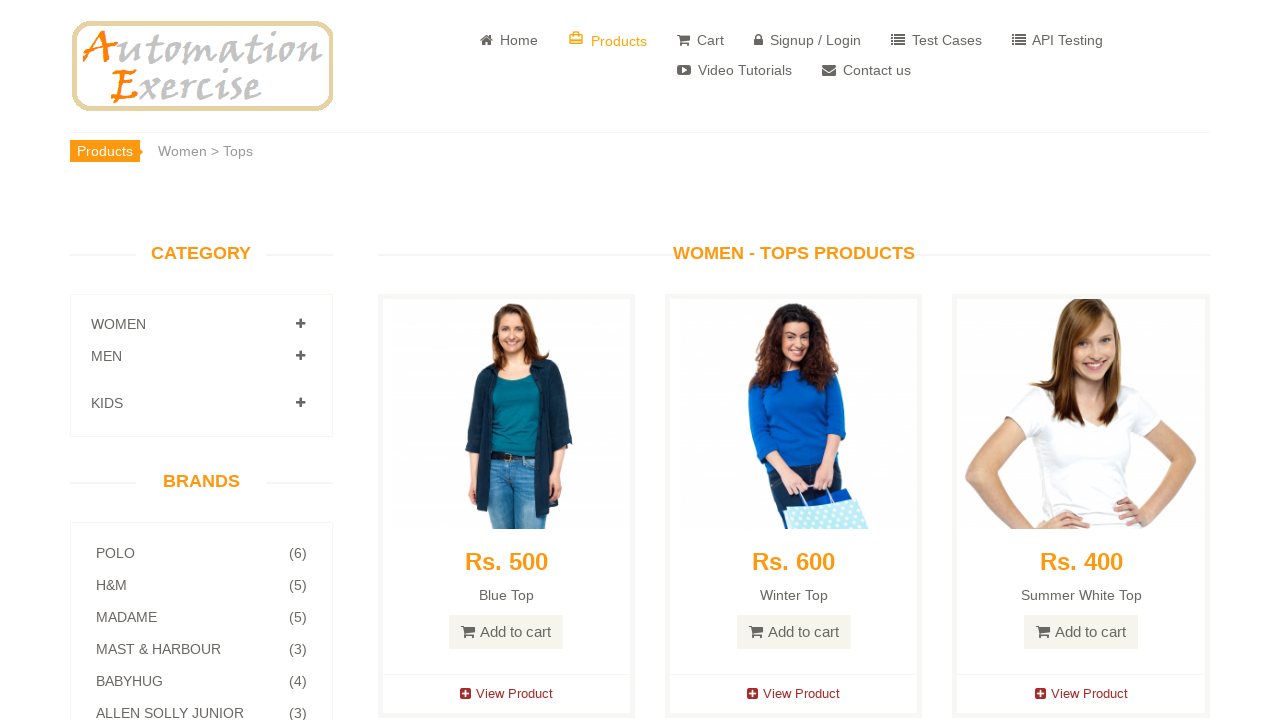

Clicked on Jeans subcategory under Men at (126, 416) on a[href='/category_products/6']
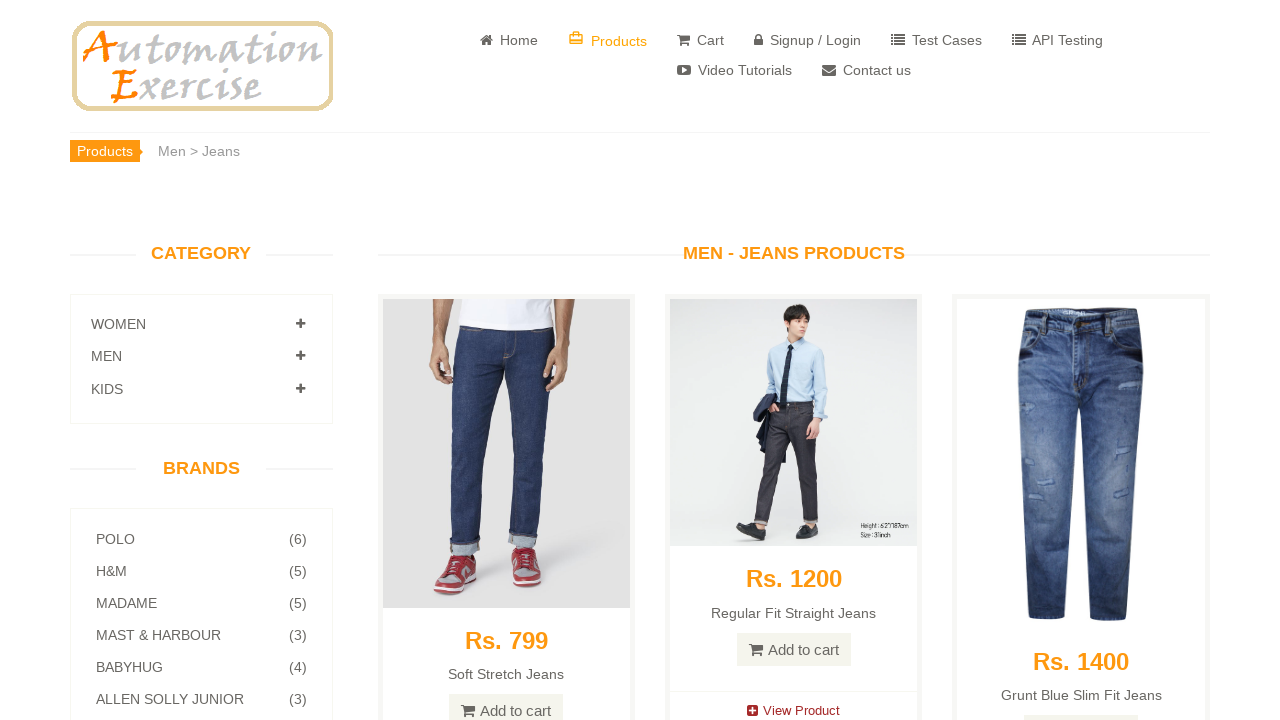

Men Jeans category page loaded
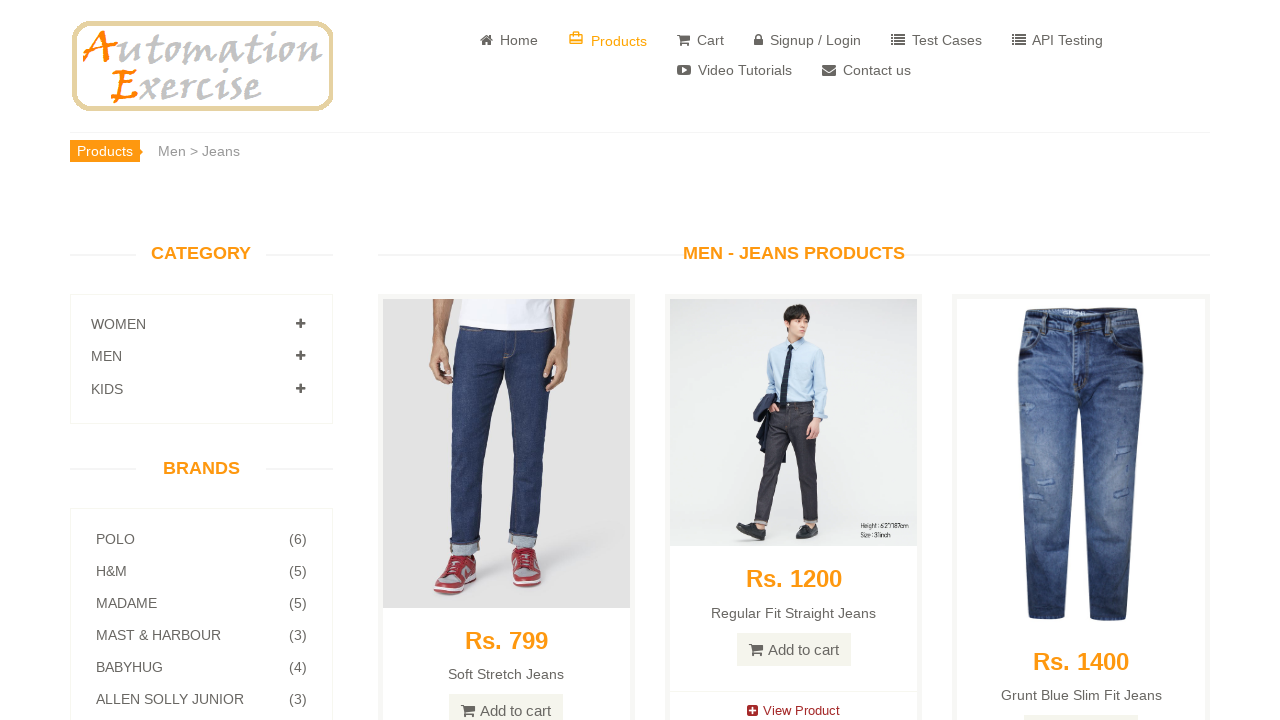

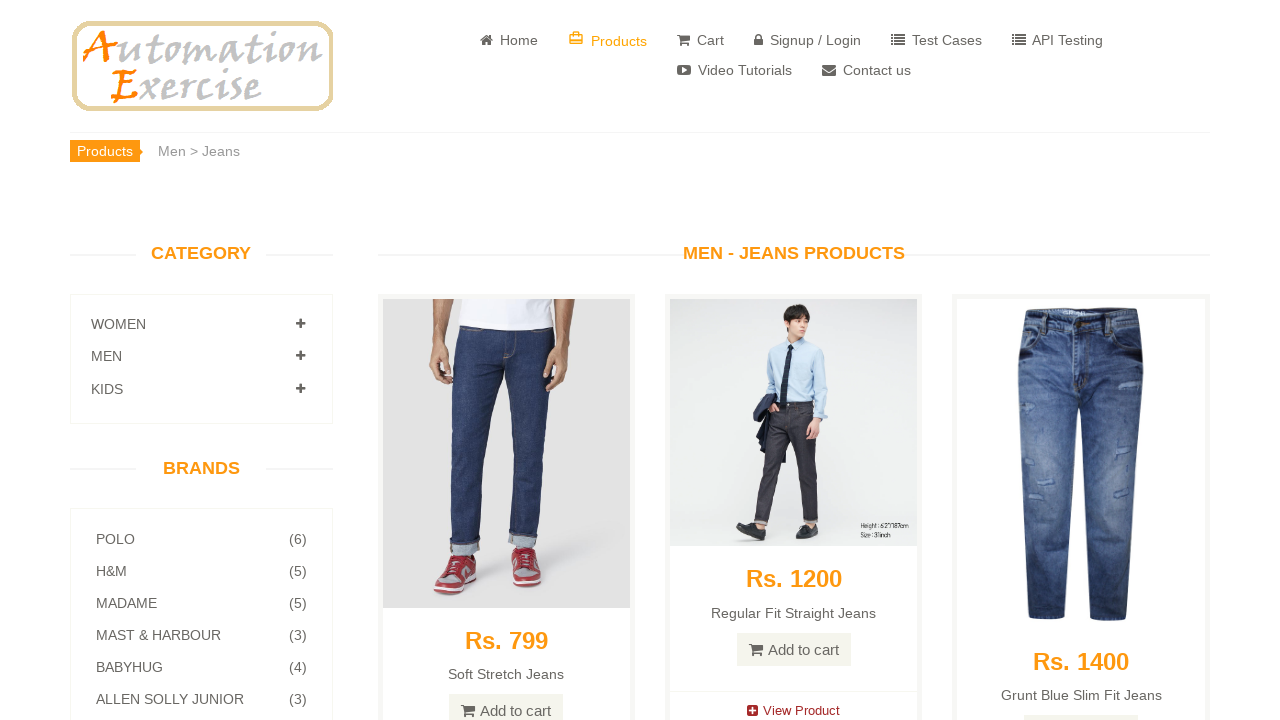